Tests that the todo counter displays the correct number of items as todos are added

Starting URL: https://demo.playwright.dev/todomvc

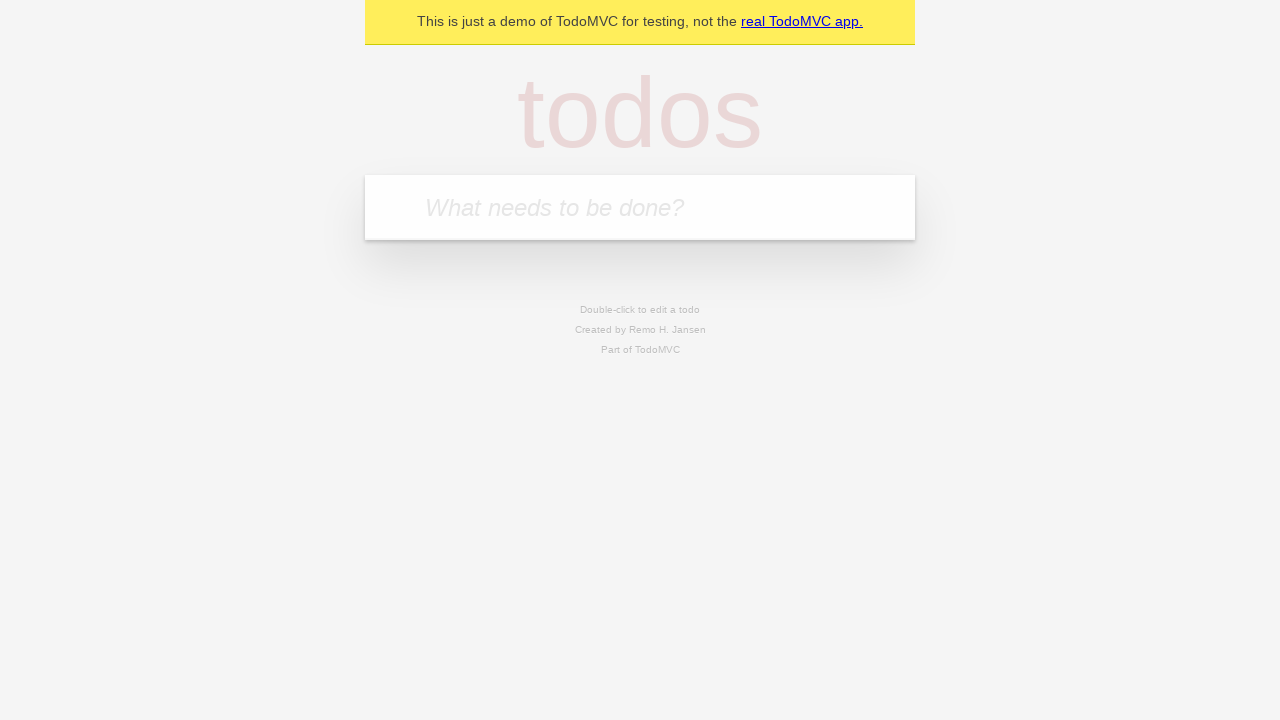

Filled new todo input with 'buy some cheese' on .new-todo
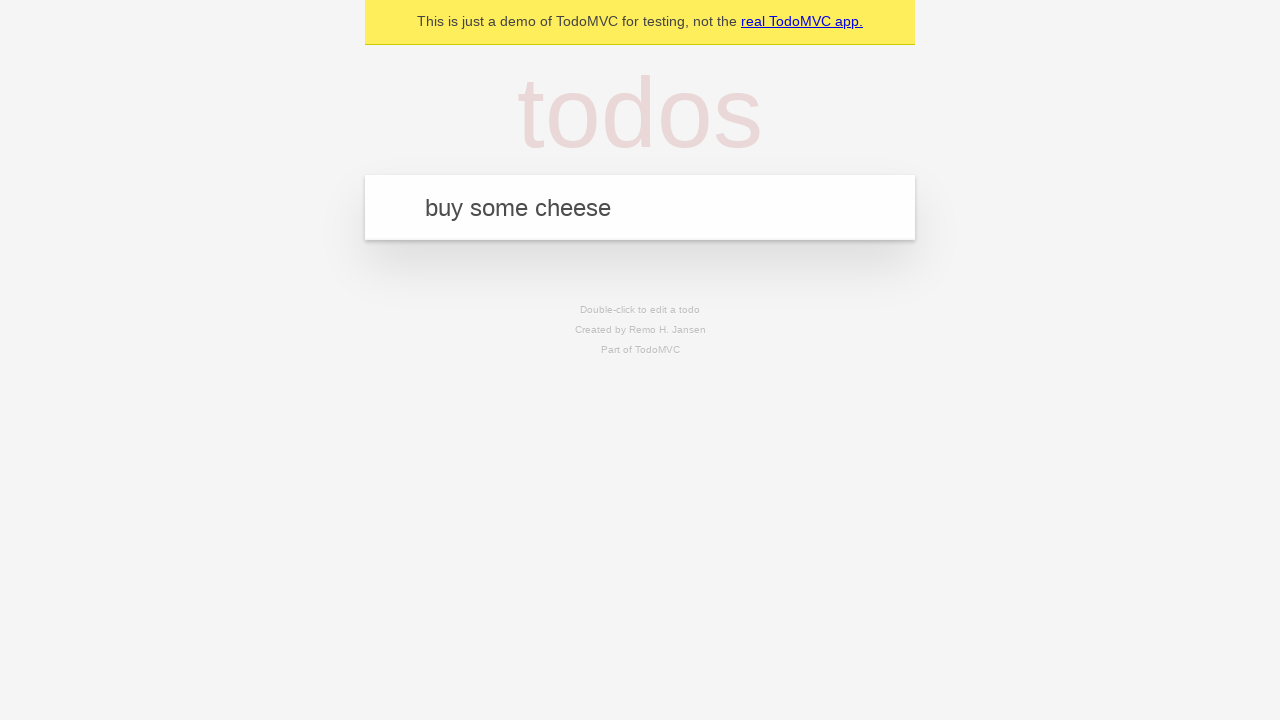

Pressed Enter to add first todo item on .new-todo
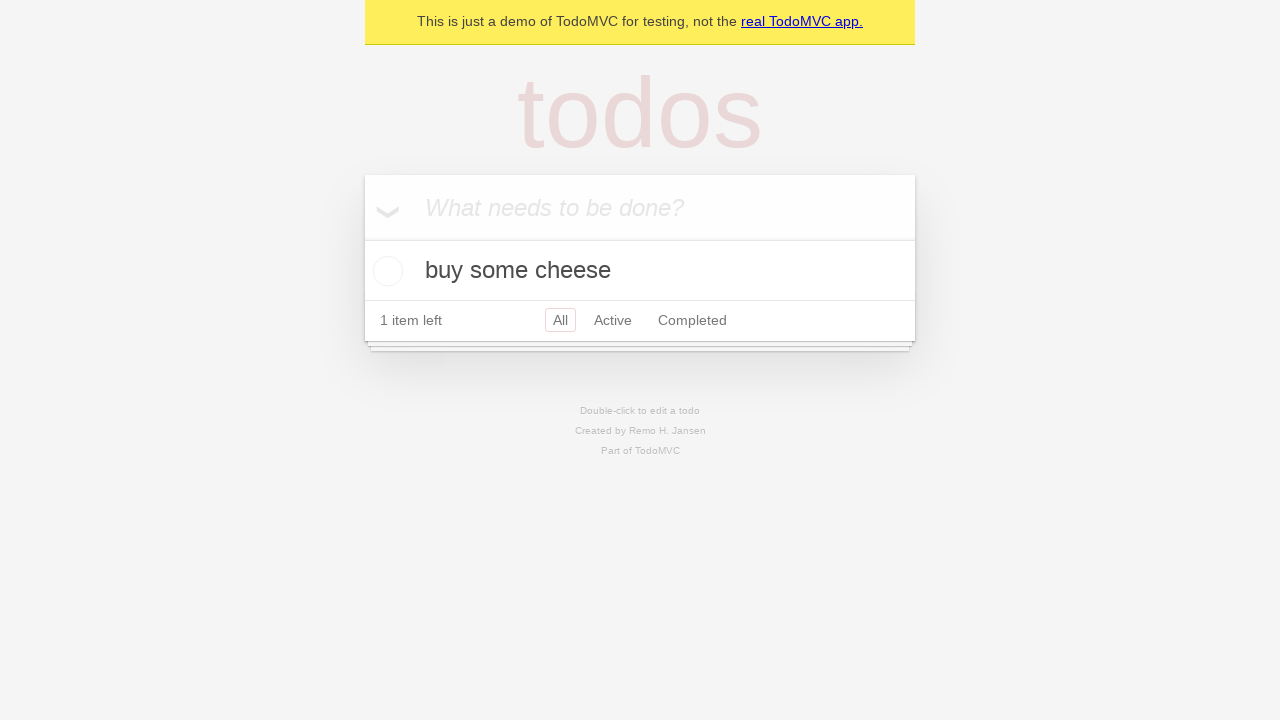

Todo counter element loaded and displayed
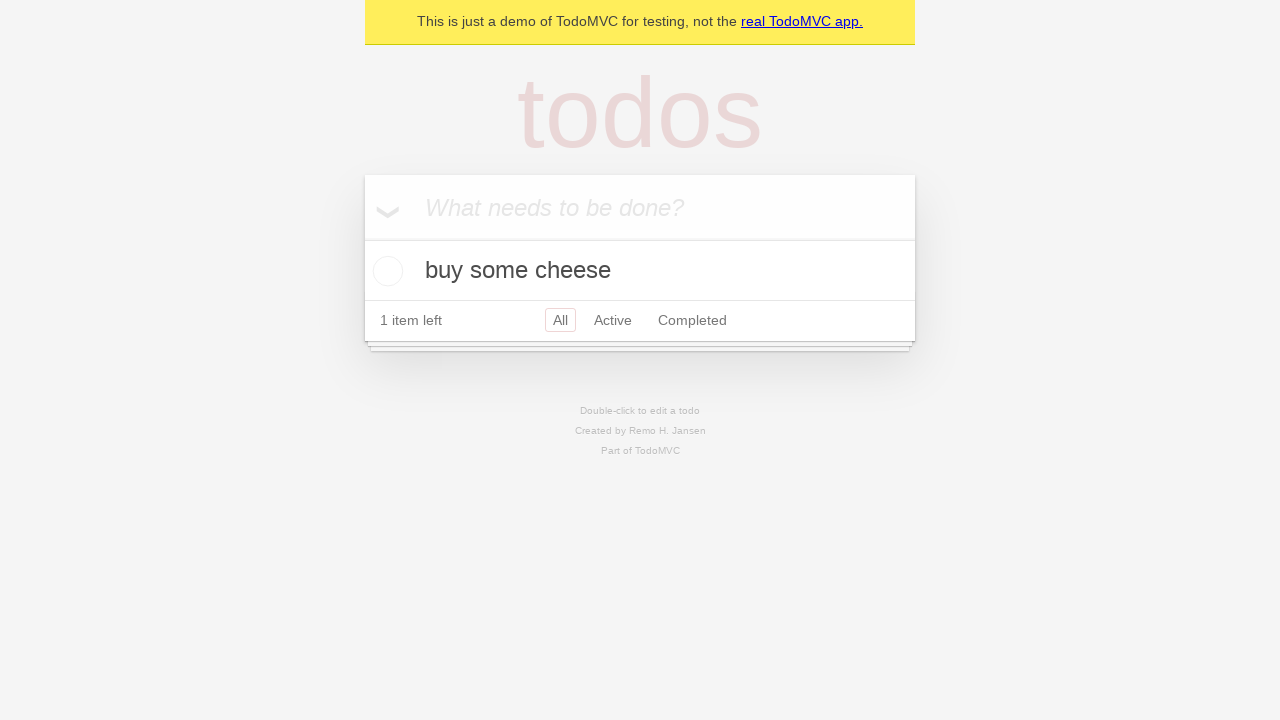

Filled new todo input with 'feed the cat' on .new-todo
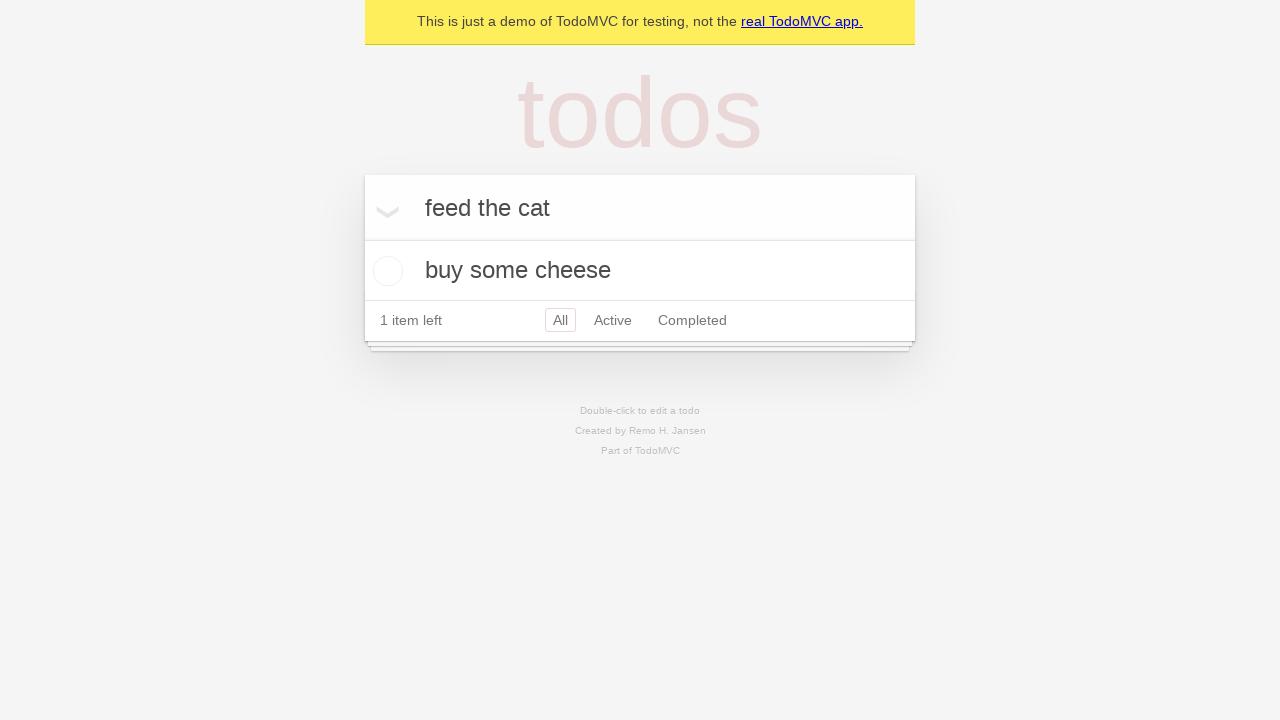

Pressed Enter to add second todo item on .new-todo
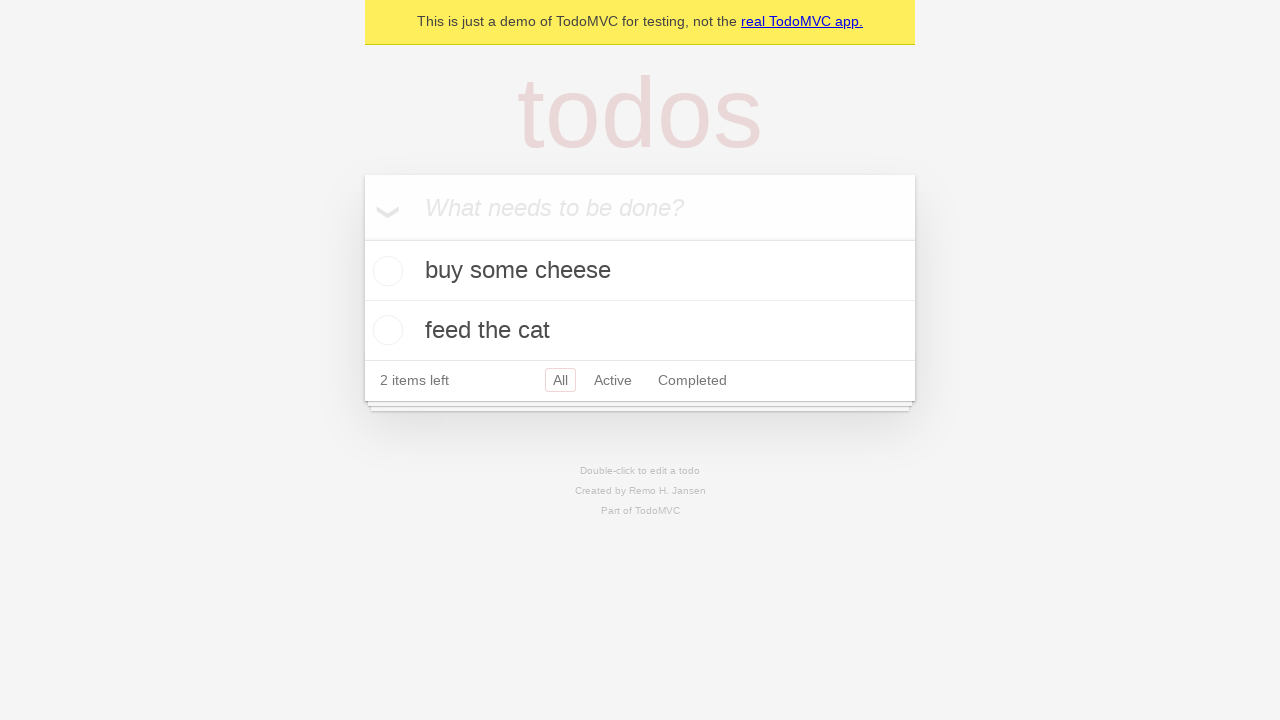

Second todo item appeared in the todo list
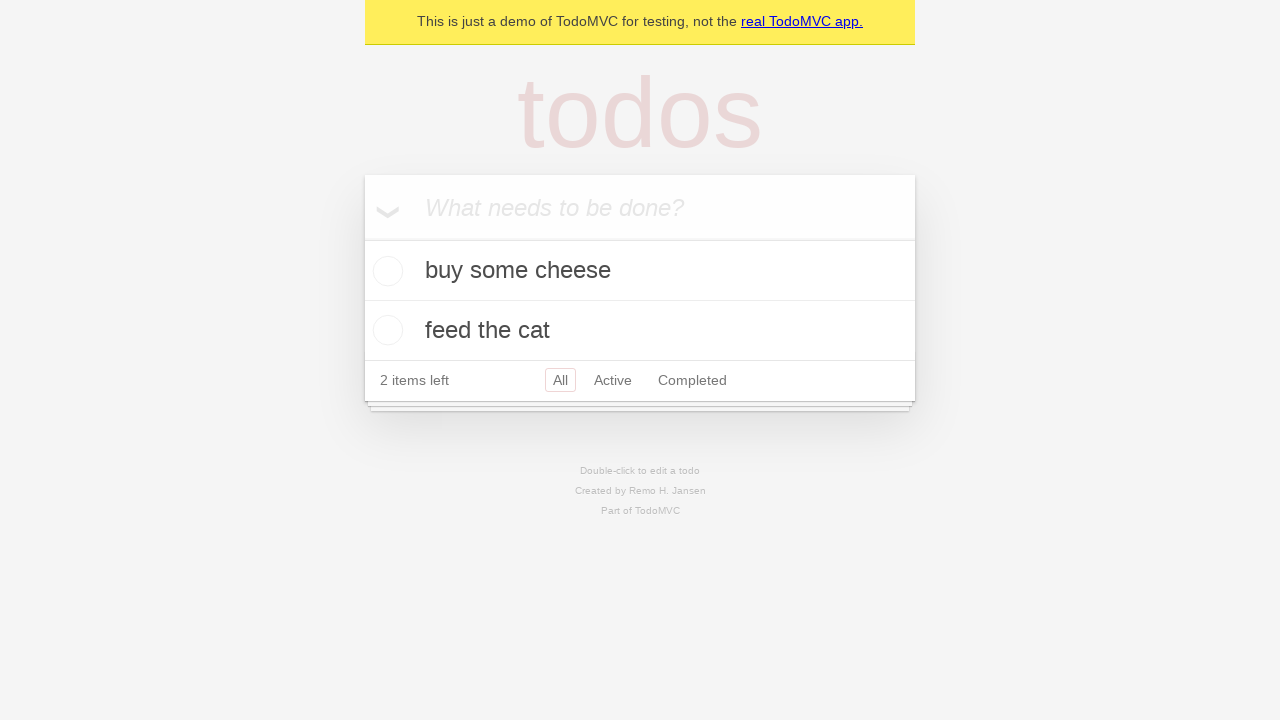

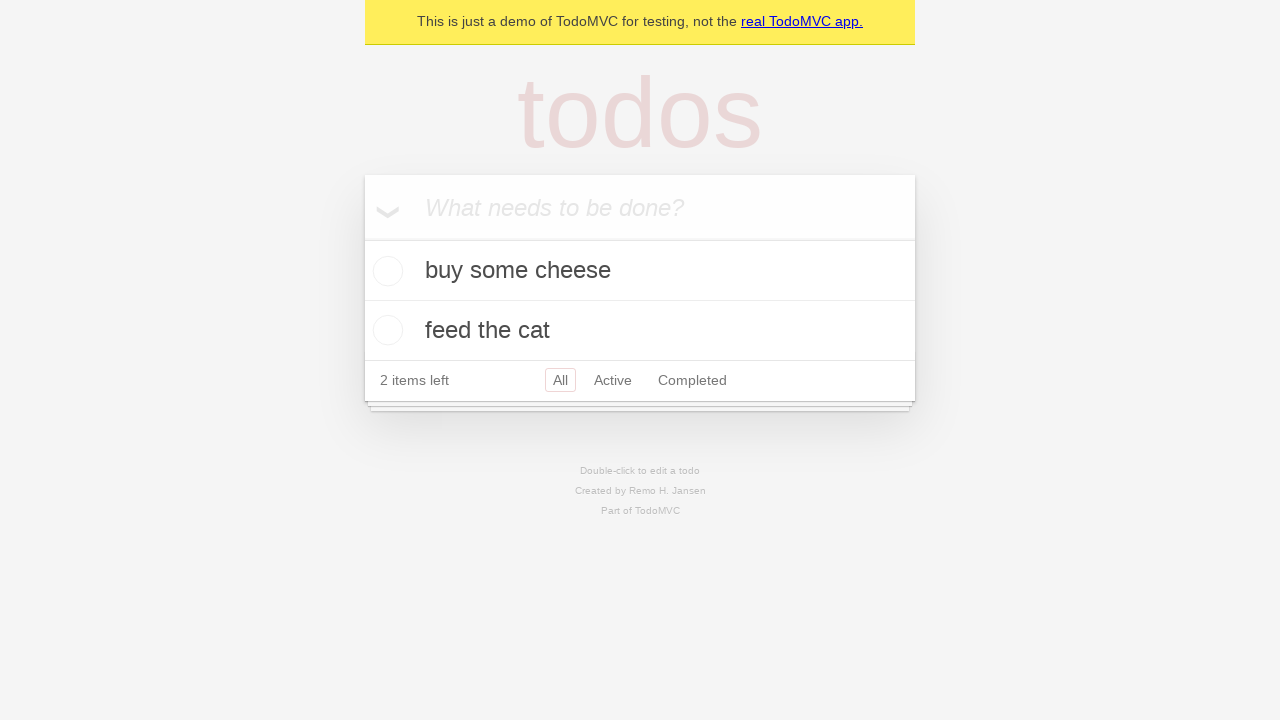